Tests Bootstrap dropdown functionality by clicking the dropdown button and verifying the dropdown menu items are displayed

Starting URL: https://www.w3schools.com/bootstrap/bootstrap_dropdowns.asp

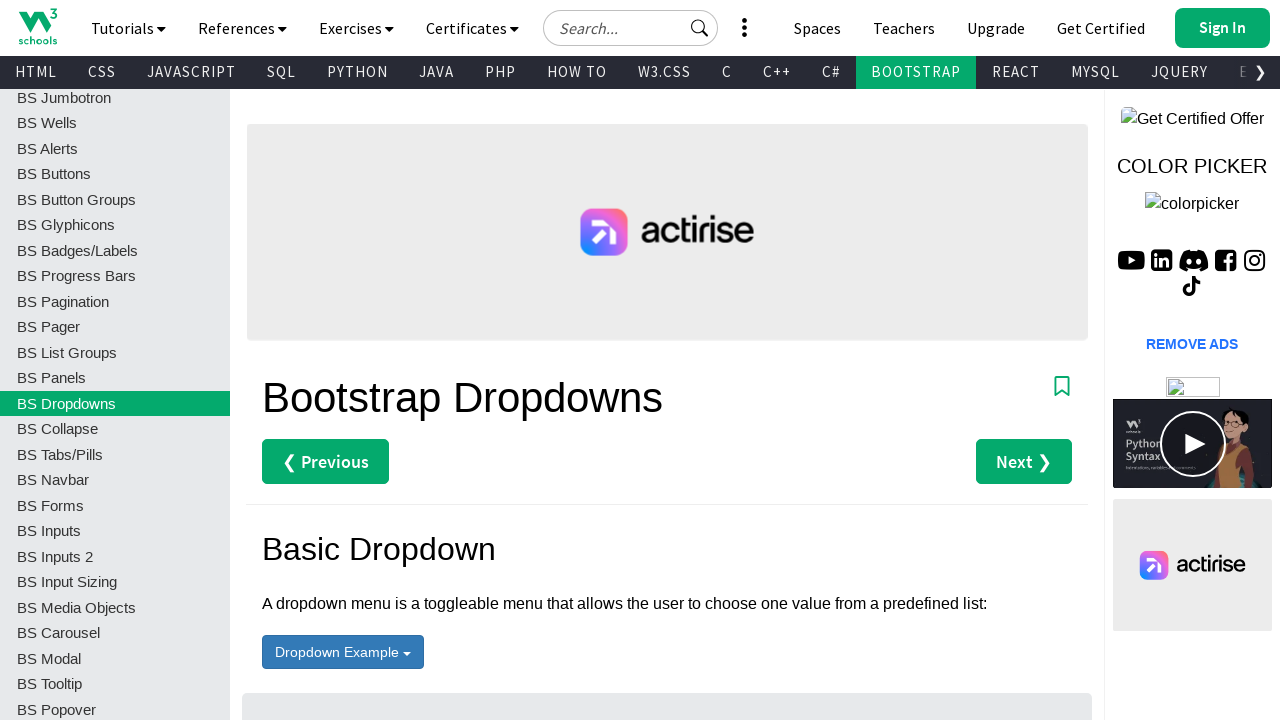

Clicked the first dropdown button to open the menu at (343, 652) on (//button[@type='button'])[1]
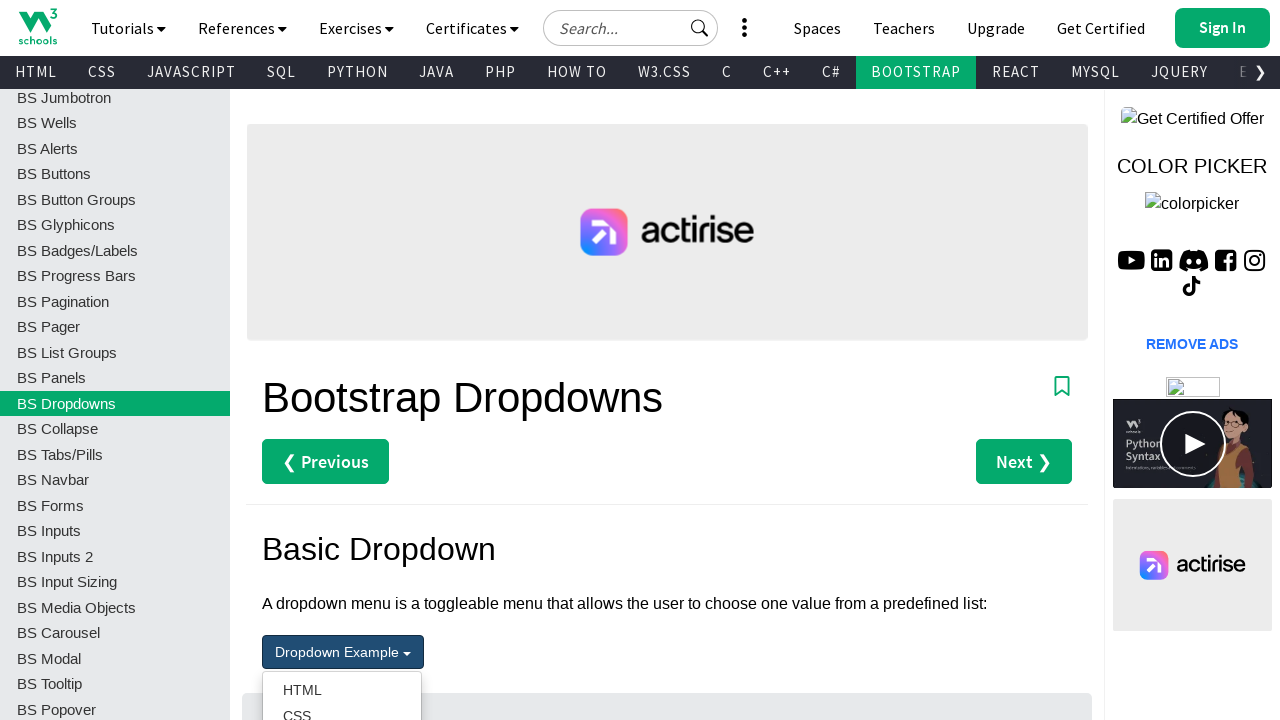

Dropdown menu items became visible
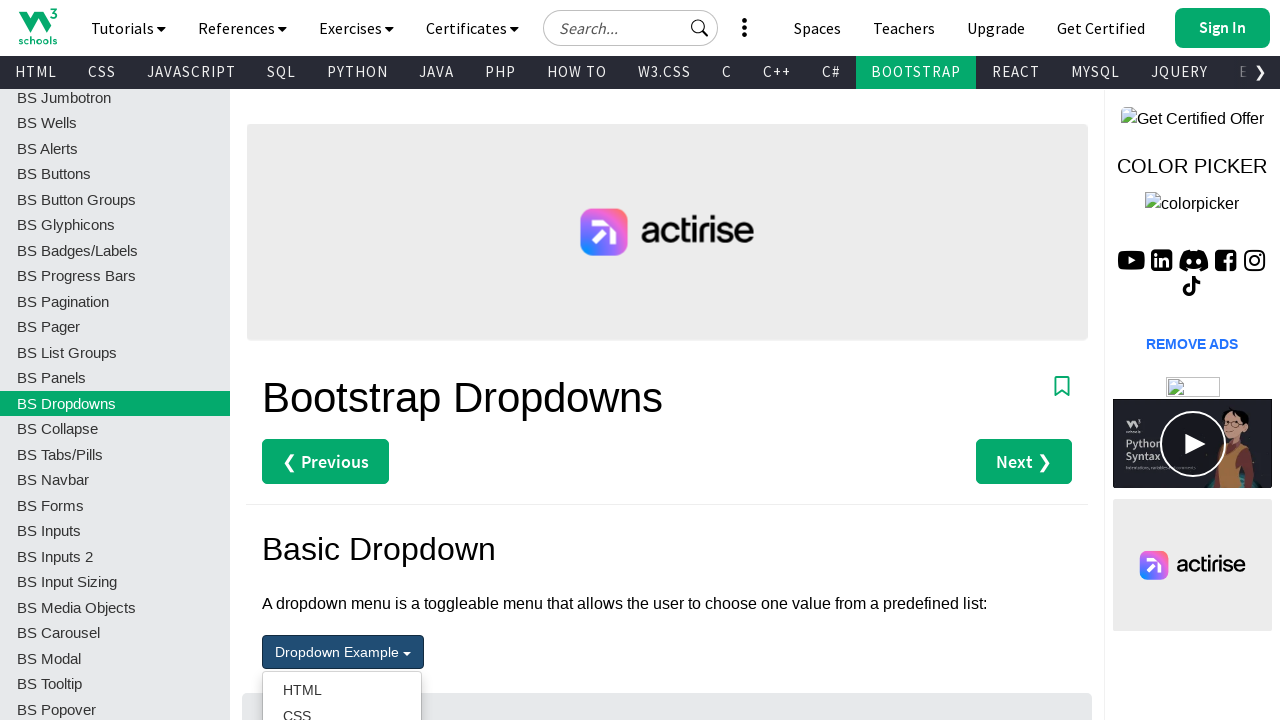

Retrieved all dropdown menu items
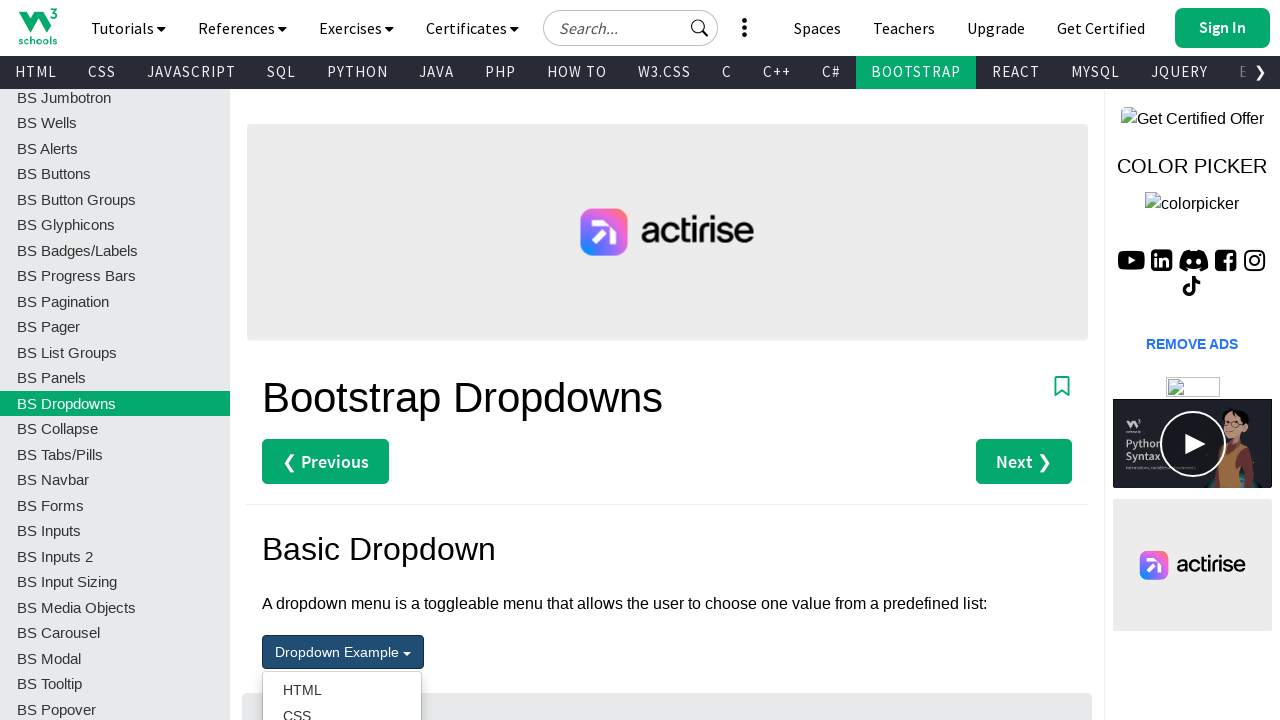

Verified dropdown menu has 4 items
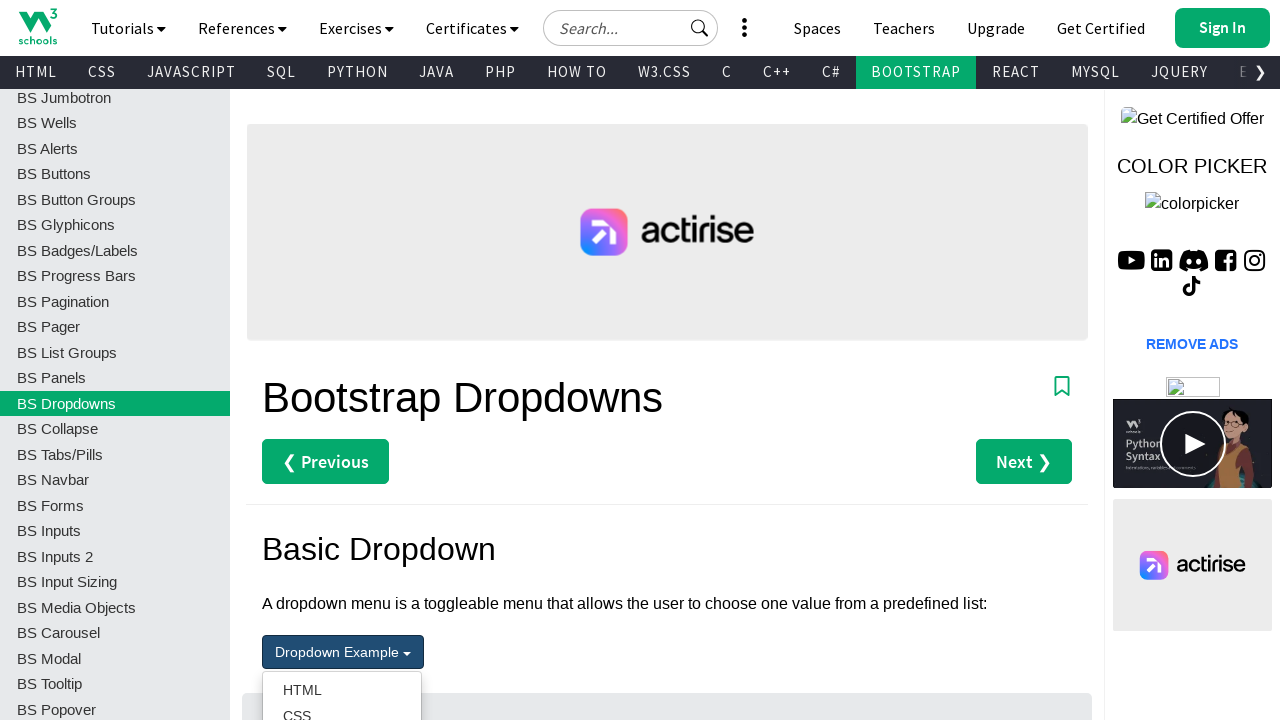

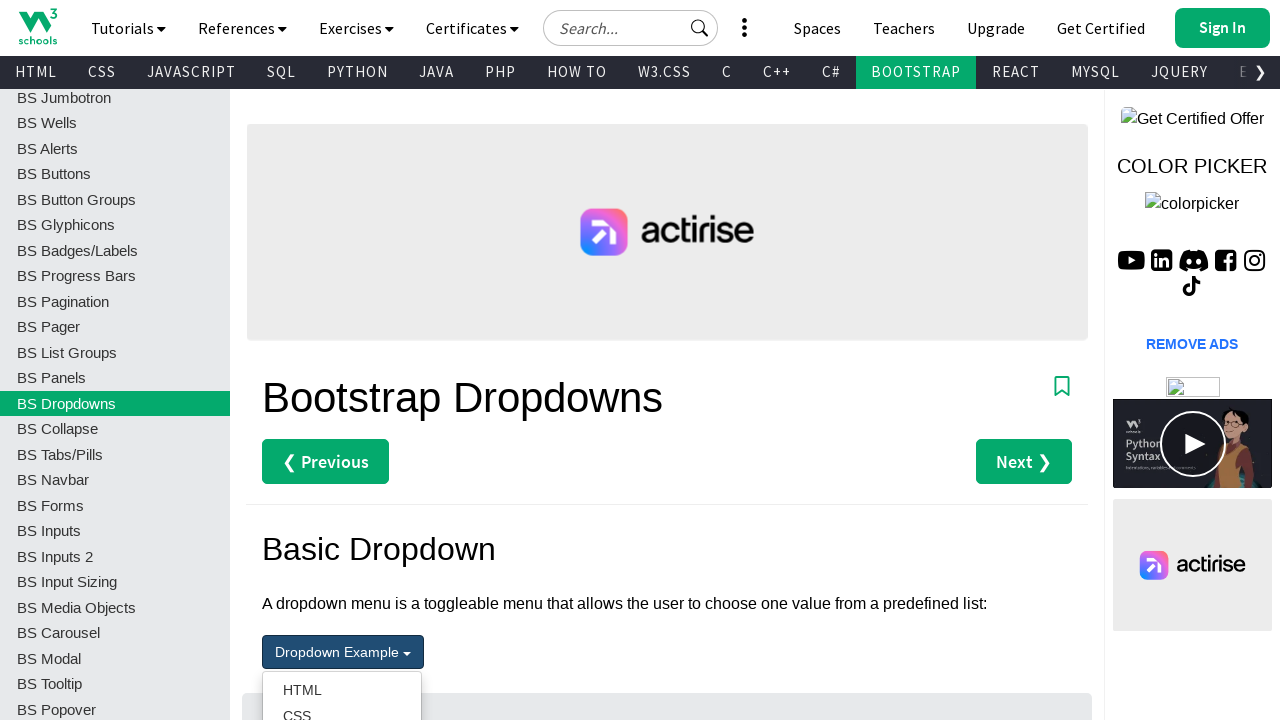